Tests clicking an element and verifies navigation to resultPage.html

Starting URL: https://www.selenium.dev/selenium/web/mouse_interaction.html

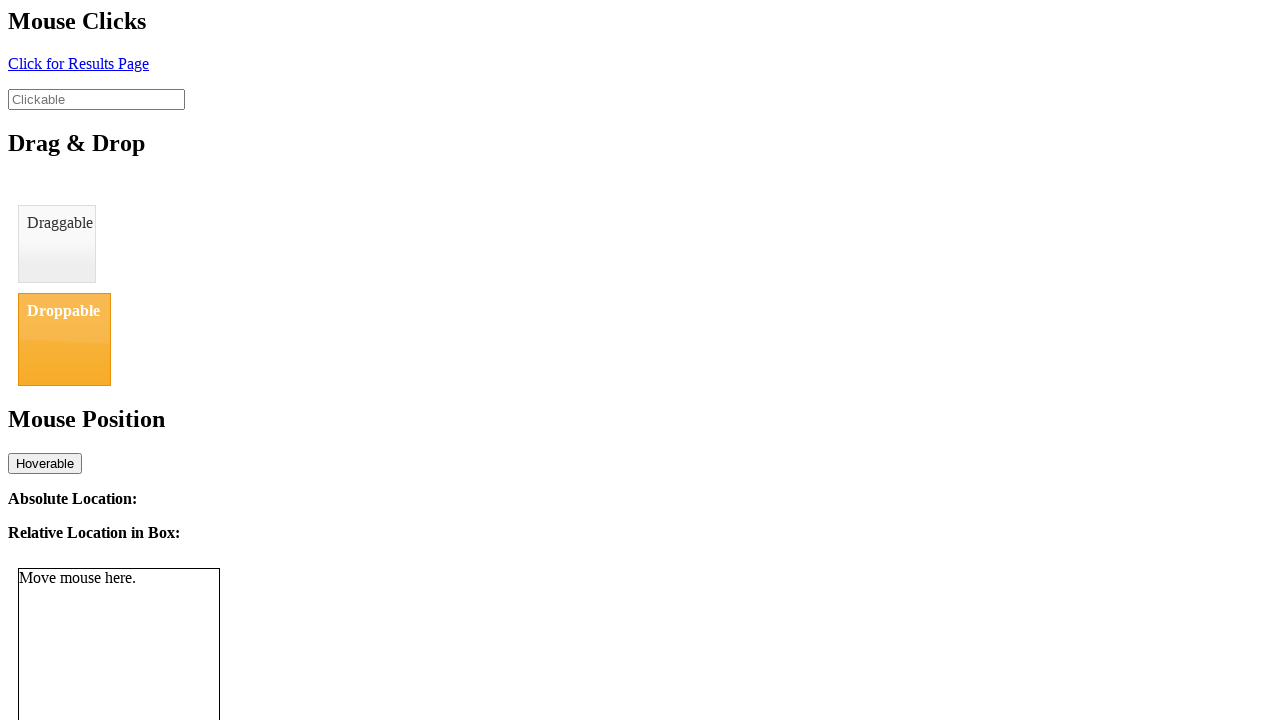

Clicked the clickable element at (78, 63) on #click
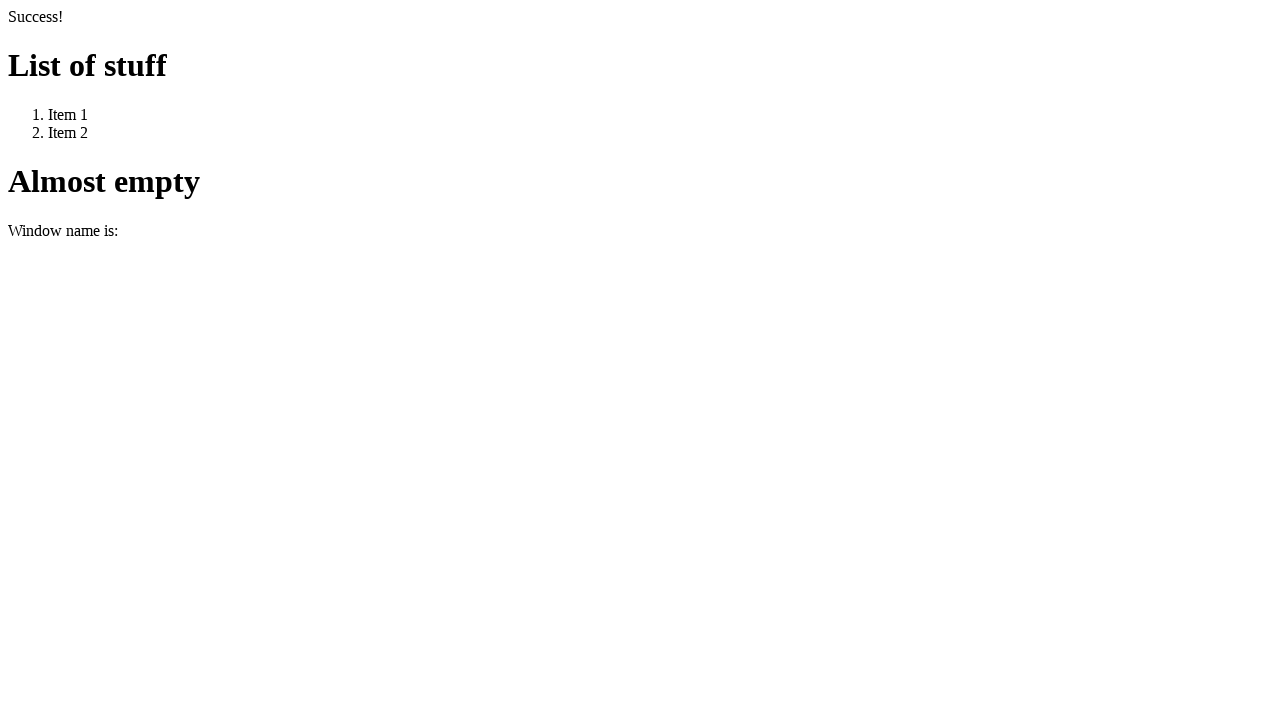

Waited for navigation to resultPage.html
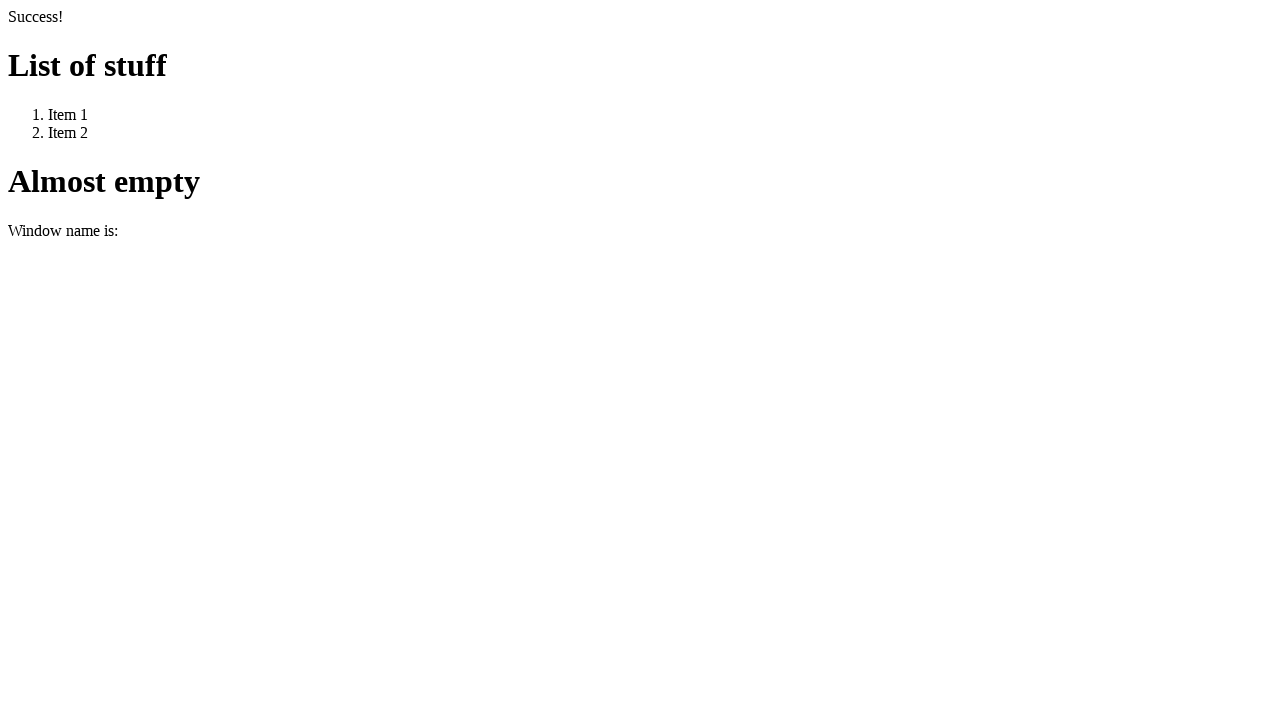

Verified that current URL contains 'resultPage.html'
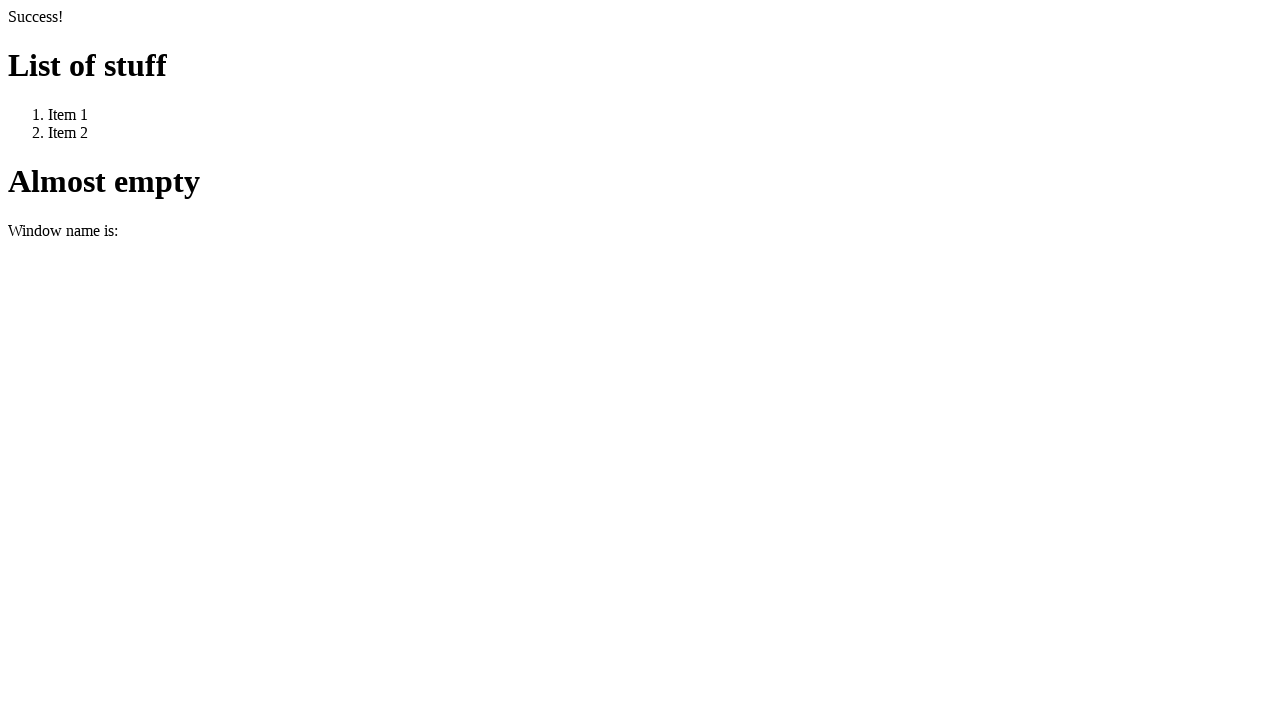

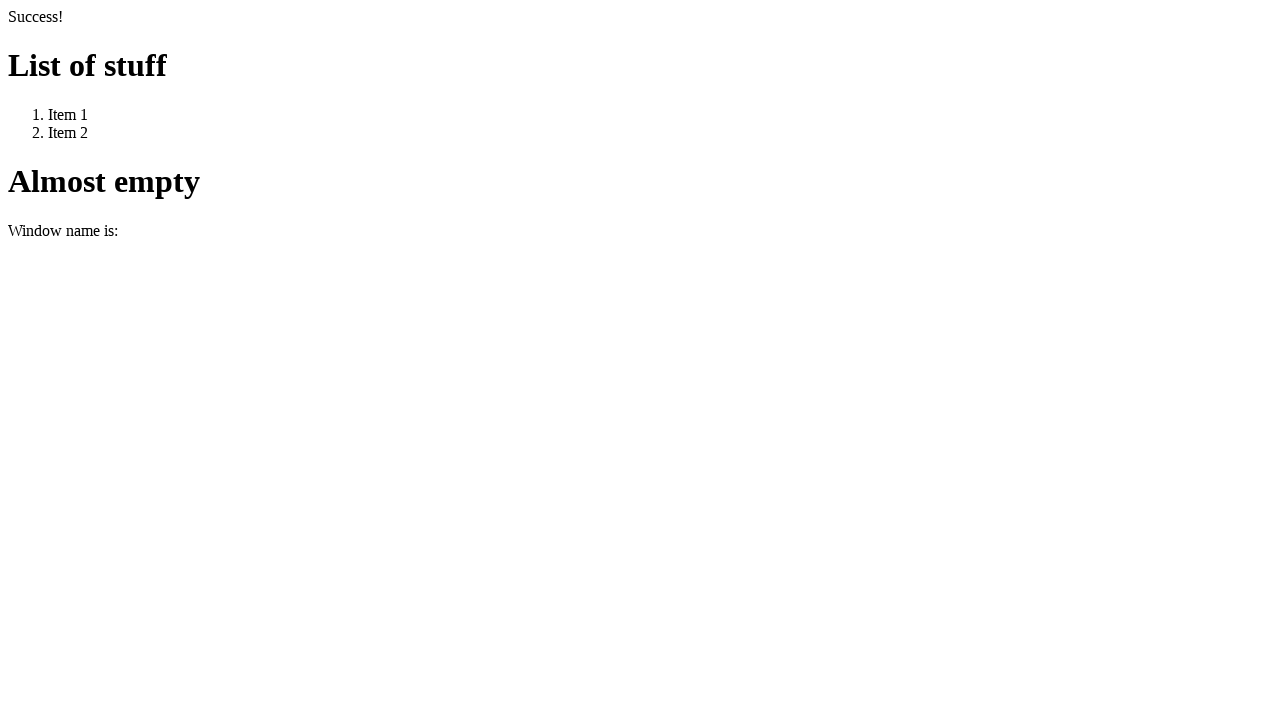